Navigates to W3Schools HTML tables page and iterates through table rows and cells to verify table content is displayed

Starting URL: https://www.w3schools.com/html/html_tables.asp

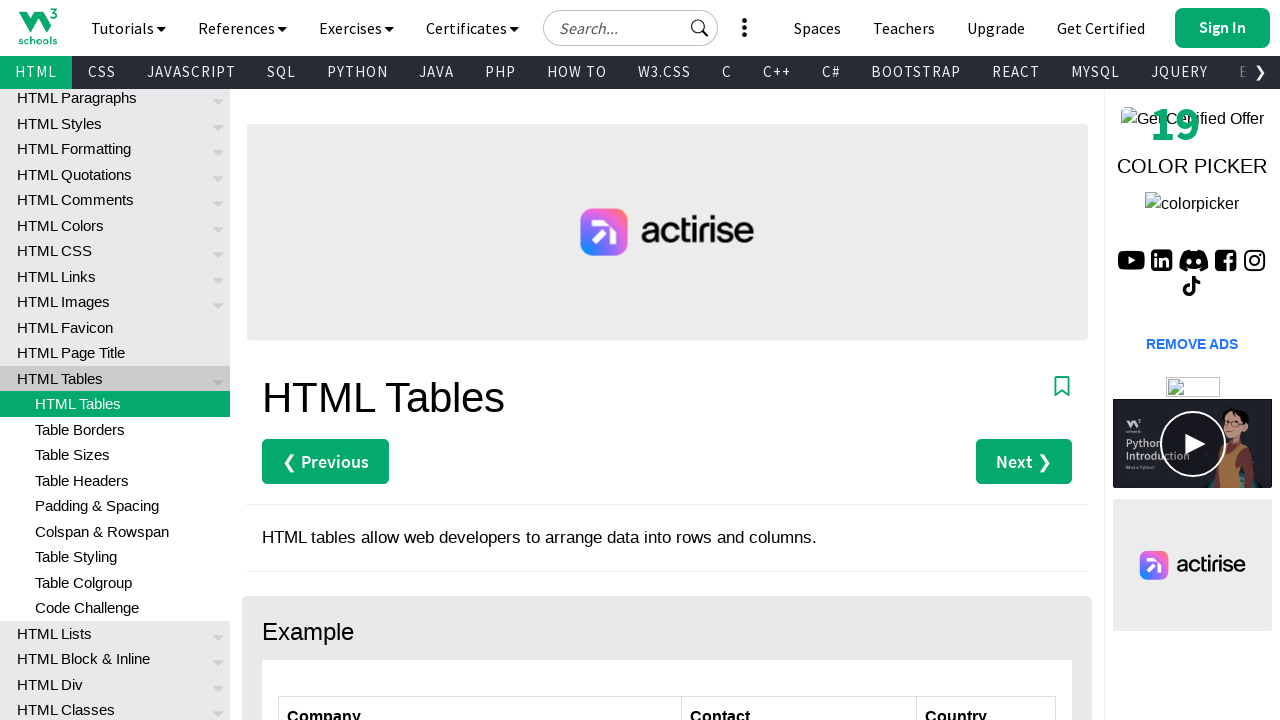

Navigated to W3Schools HTML tables page
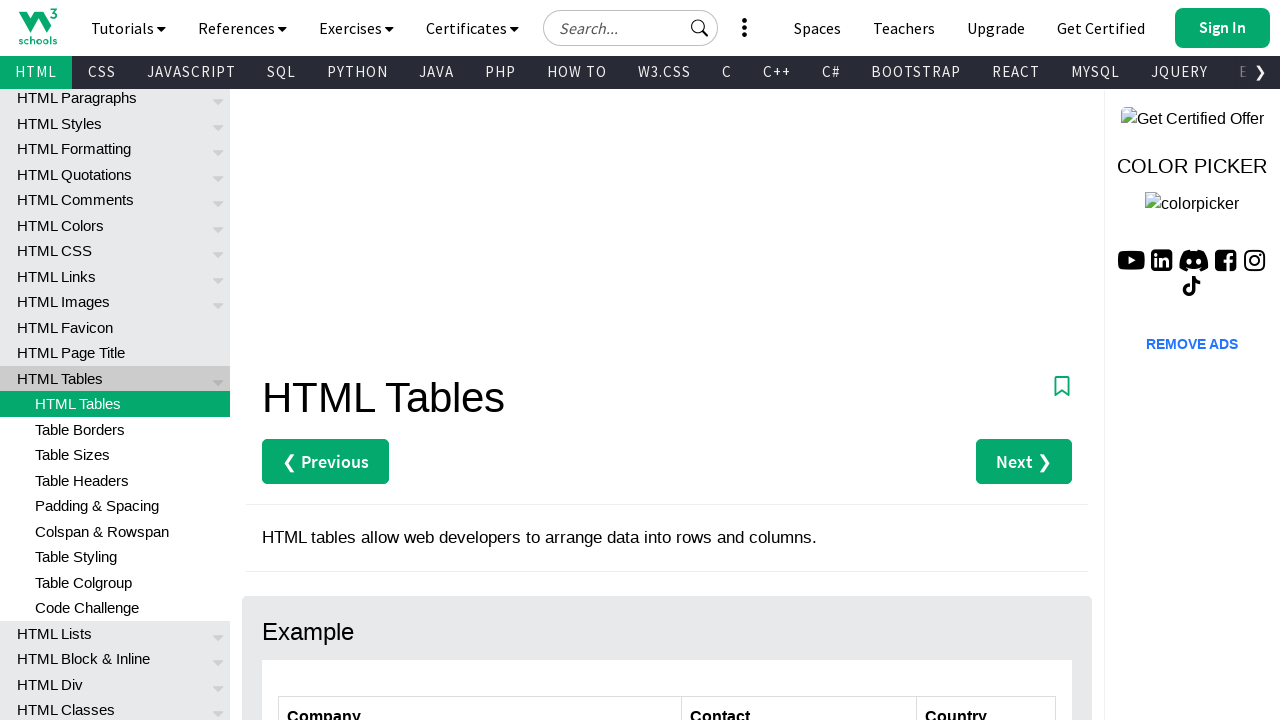

Customers table loaded on page
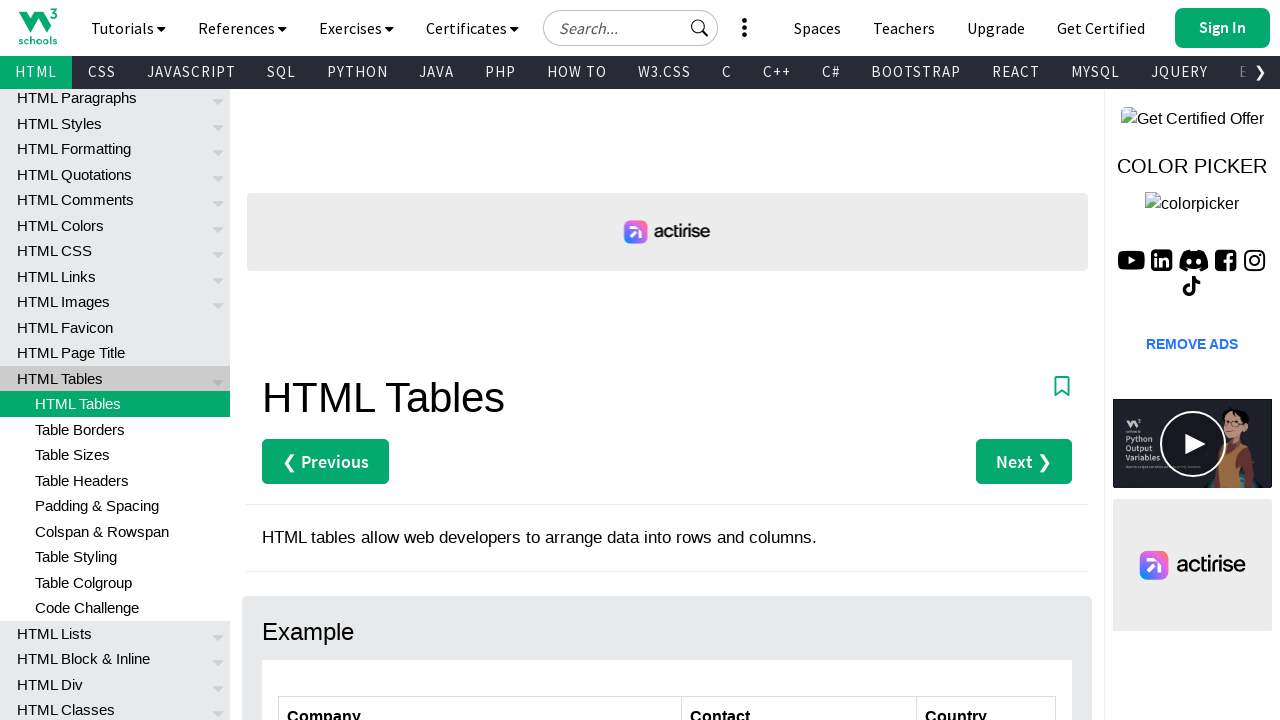

Retrieved all table rows, found 7 rows
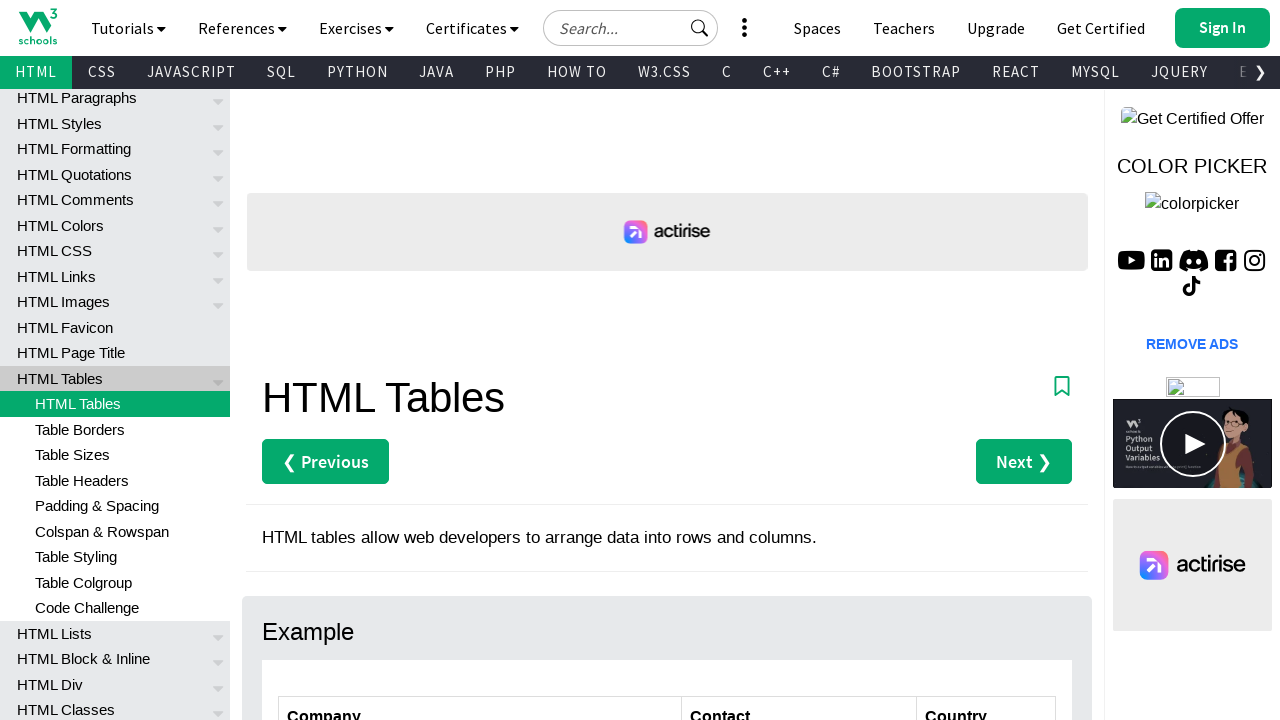

Retrieved cells from row 2, found 3 cells
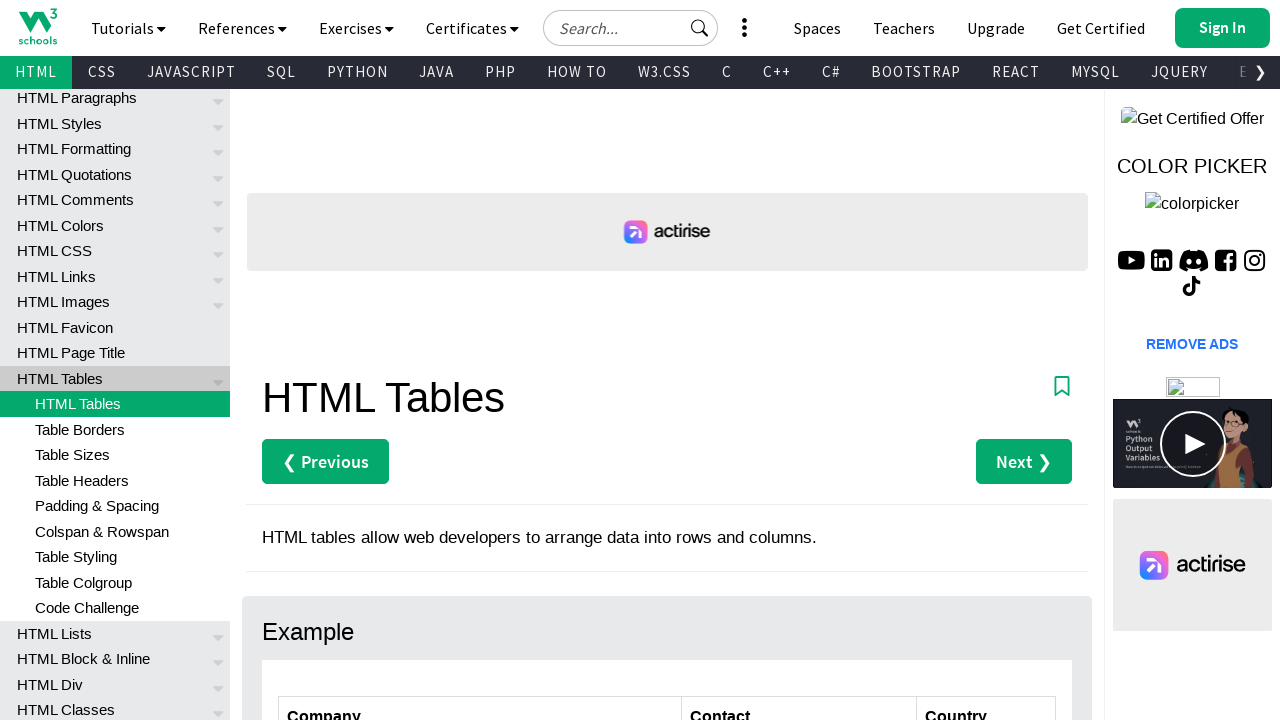

Retrieved text content from row 2, cell 1: 'Alfreds Futterkiste'
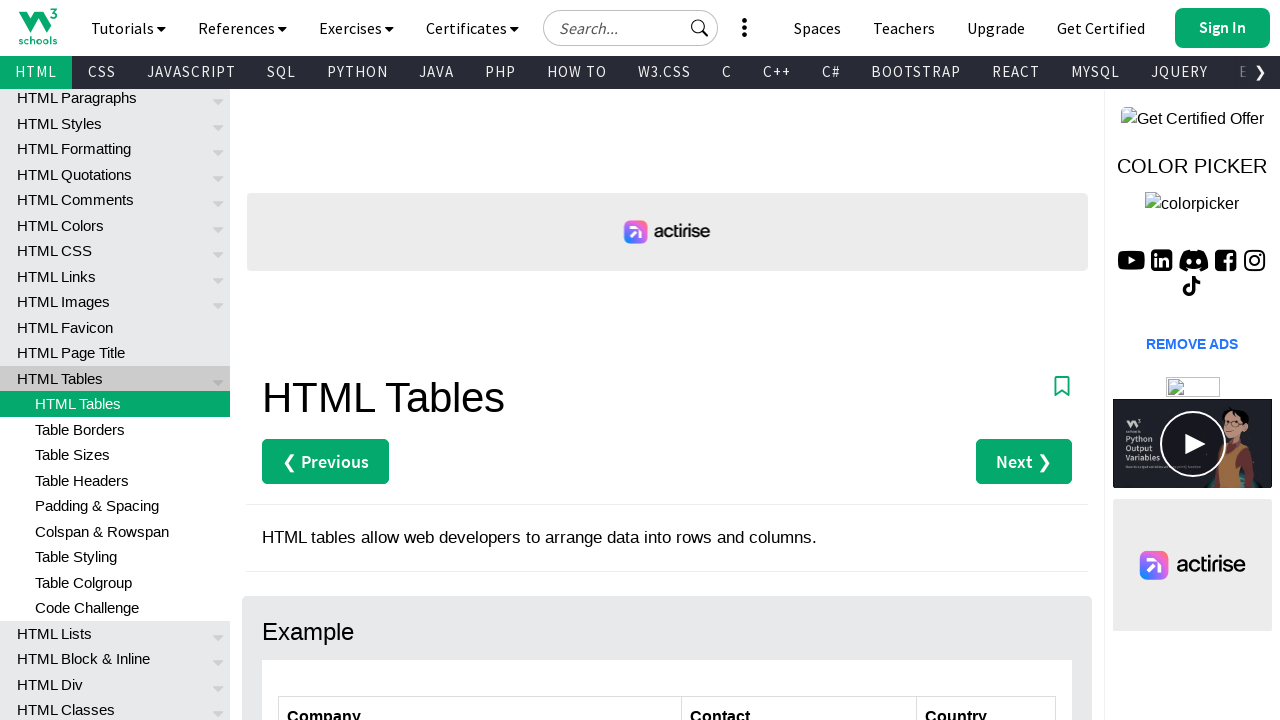

Retrieved text content from row 2, cell 2: 'Maria Anders'
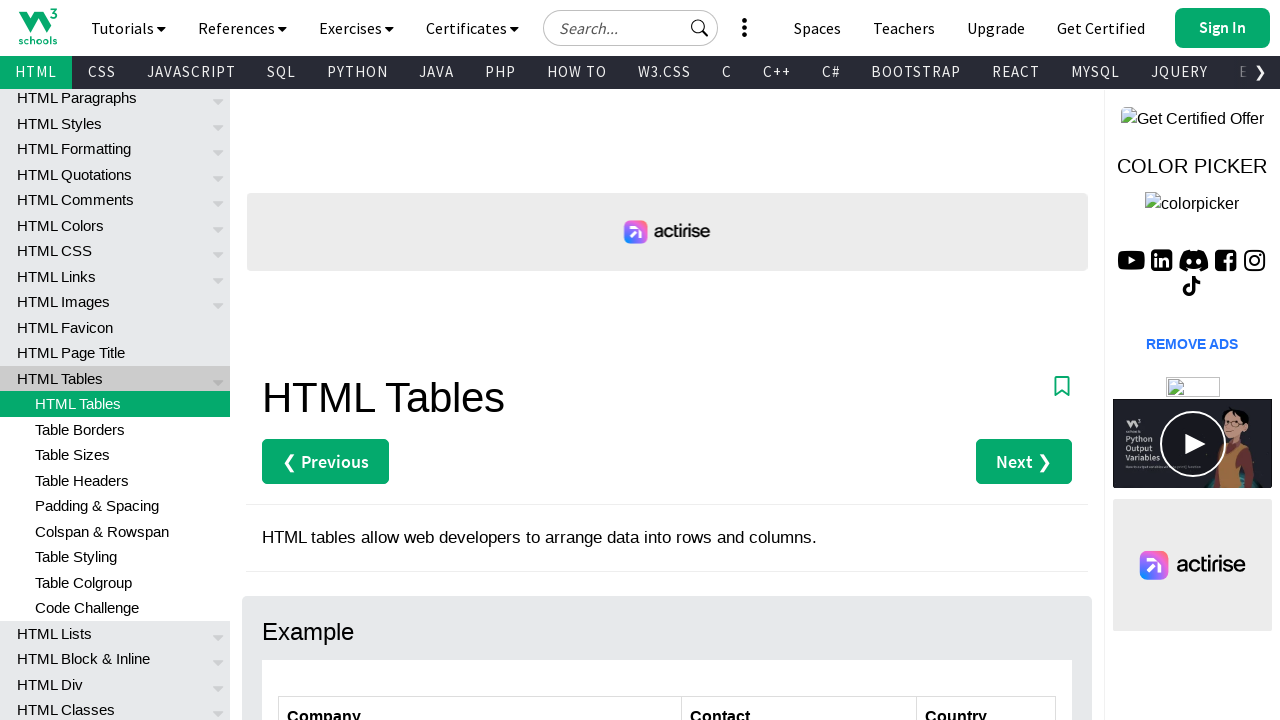

Retrieved text content from row 2, cell 3: 'Germany'
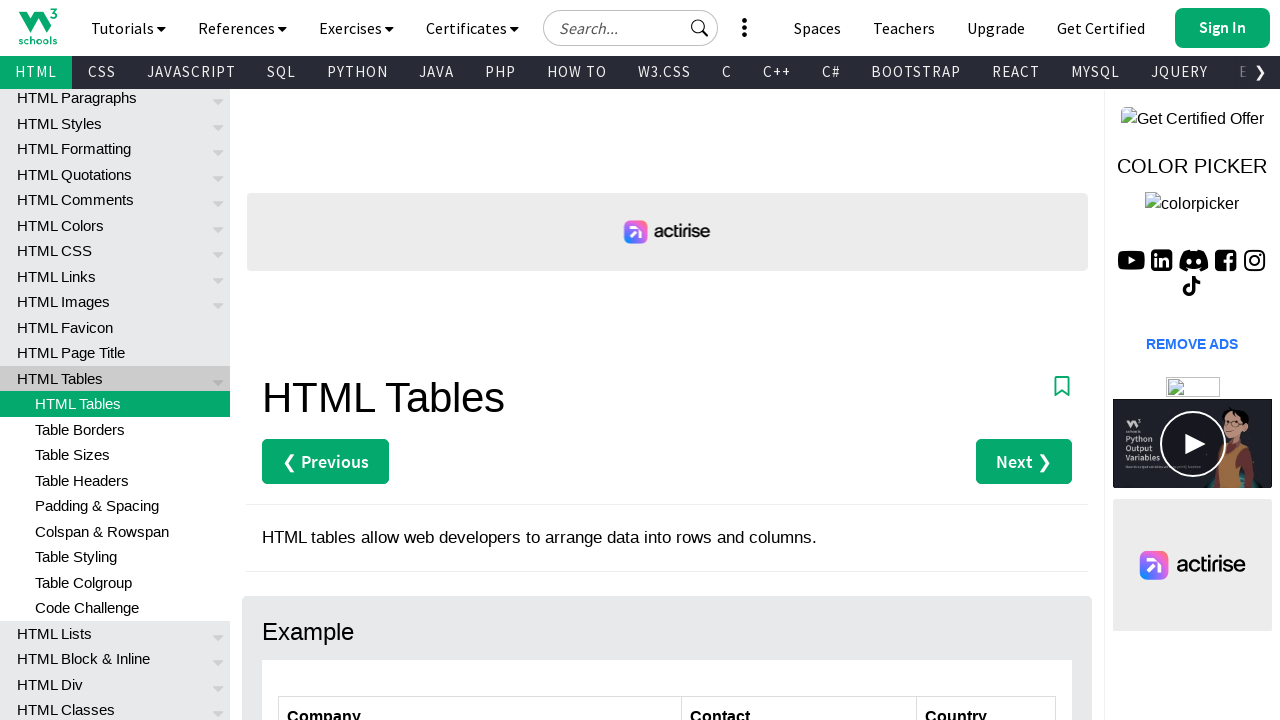

Retrieved cells from row 3, found 3 cells
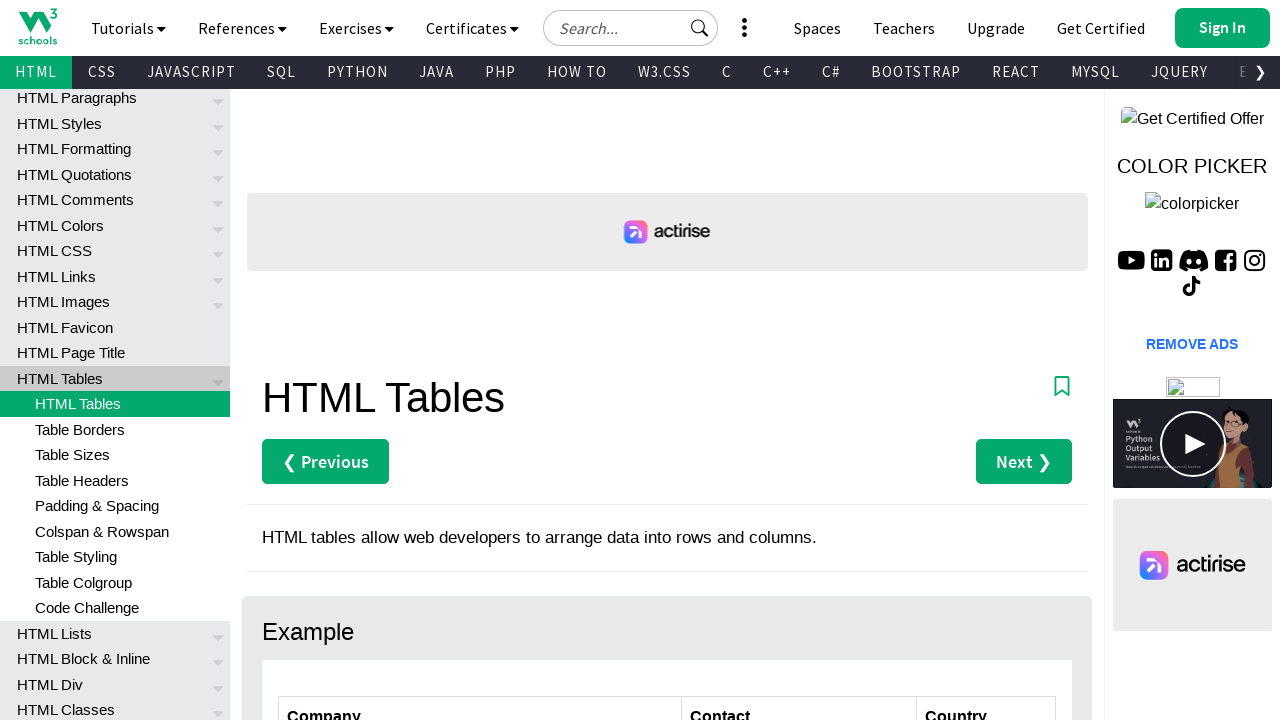

Retrieved text content from row 3, cell 1: 'Centro comercial Moctezuma'
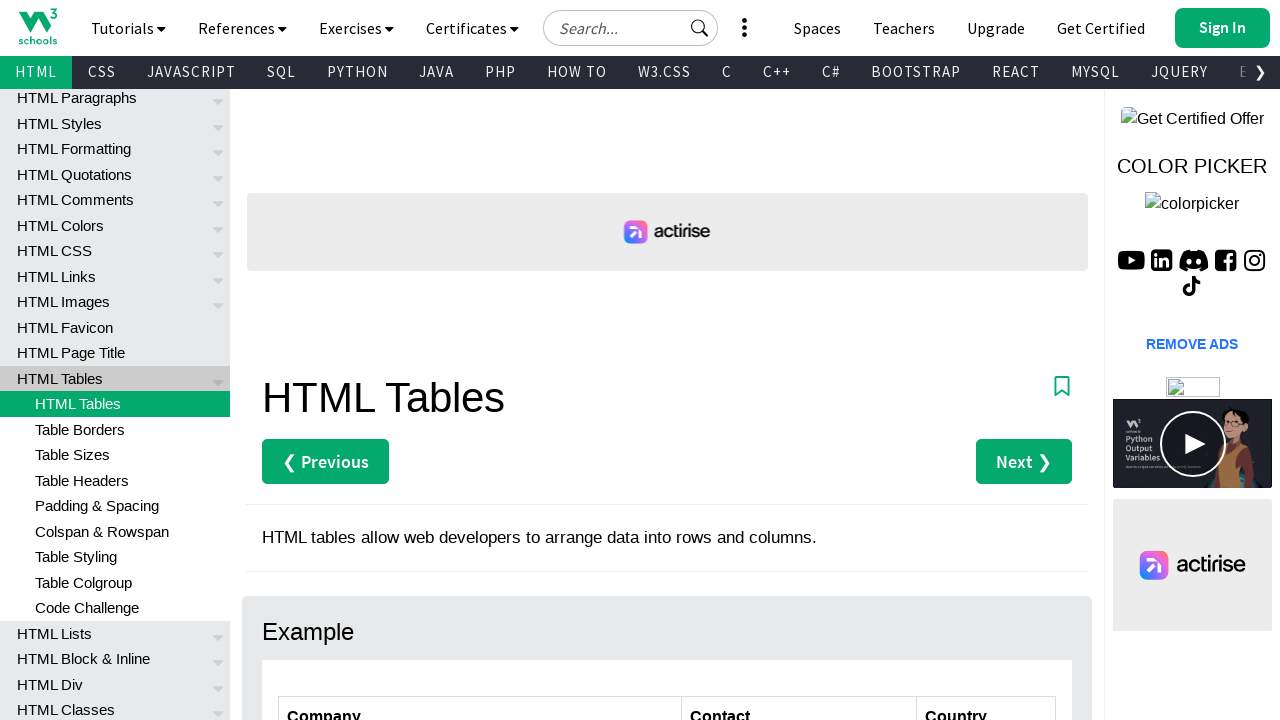

Retrieved text content from row 3, cell 2: 'Francisco Chang'
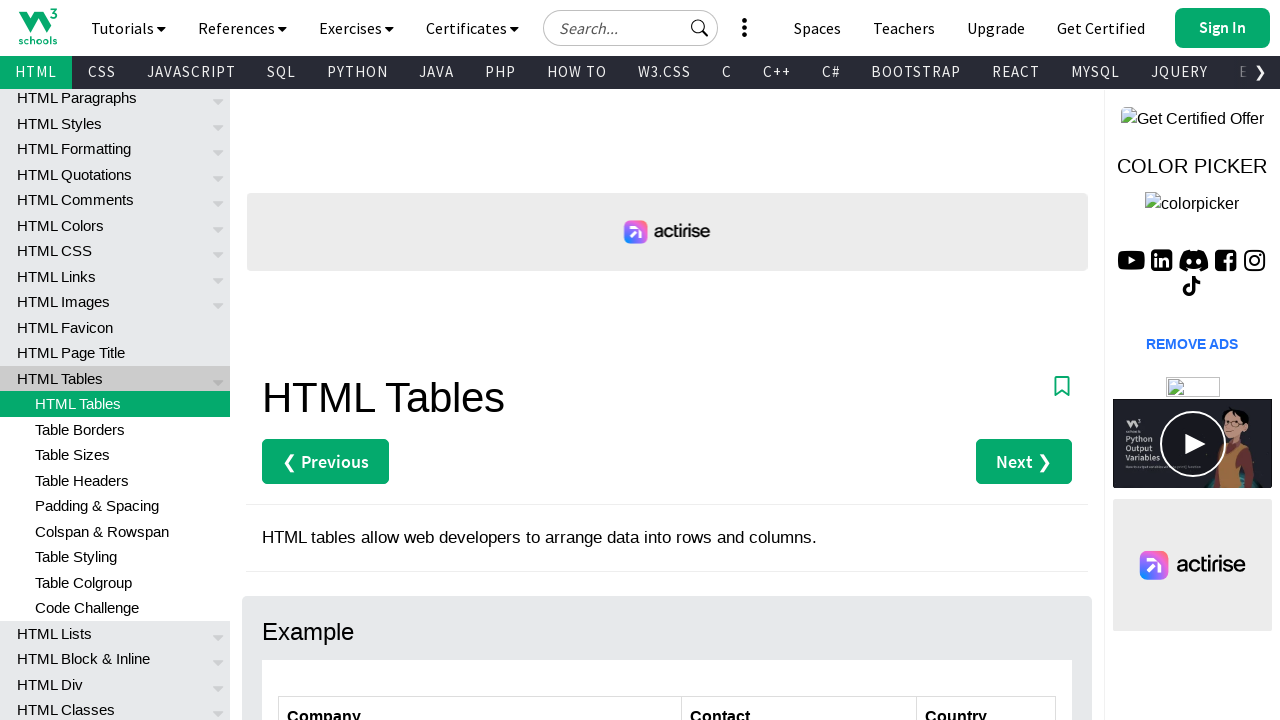

Retrieved text content from row 3, cell 3: 'Mexico'
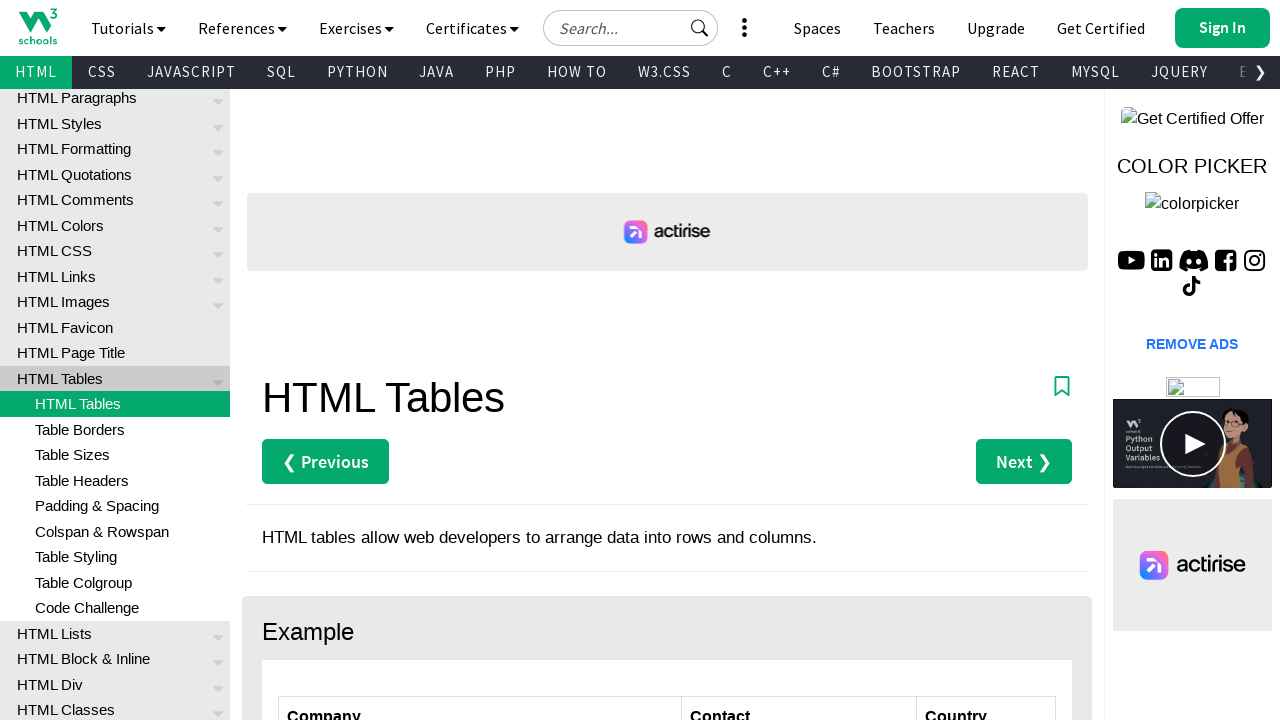

Retrieved cells from row 4, found 3 cells
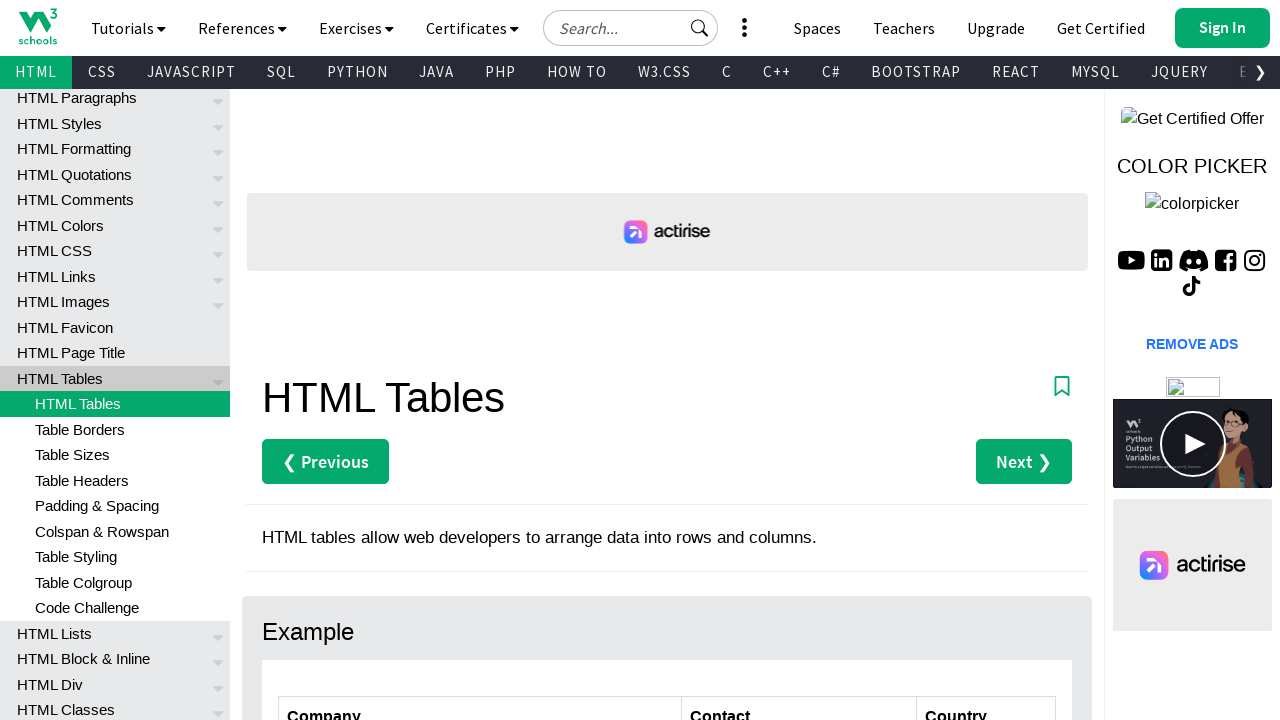

Retrieved text content from row 4, cell 1: 'Ernst Handel'
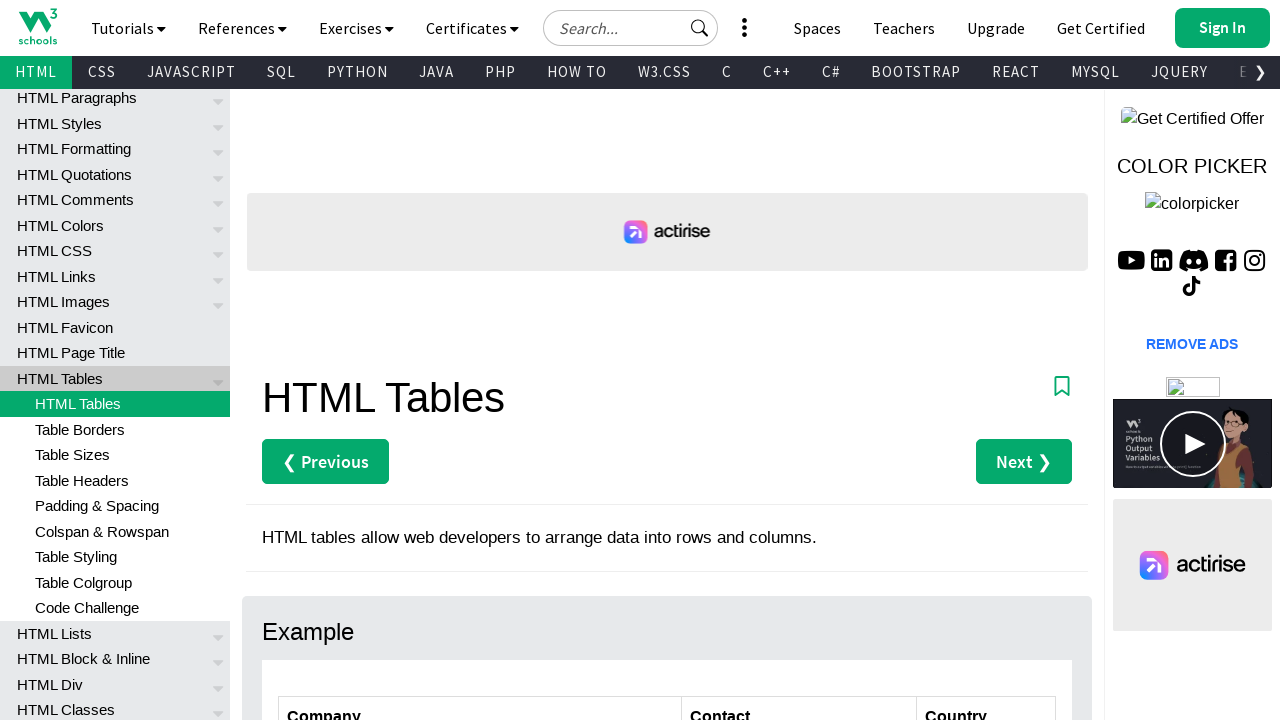

Retrieved text content from row 4, cell 2: 'Roland Mendel'
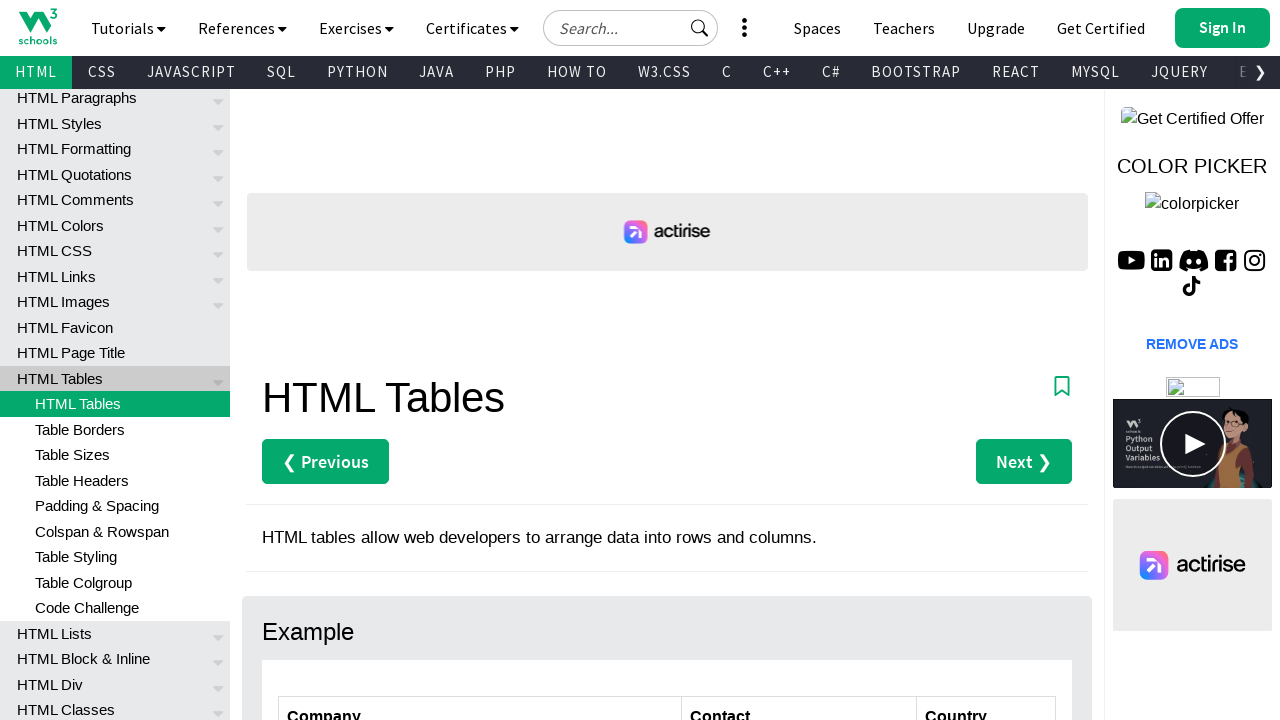

Retrieved text content from row 4, cell 3: 'Austria'
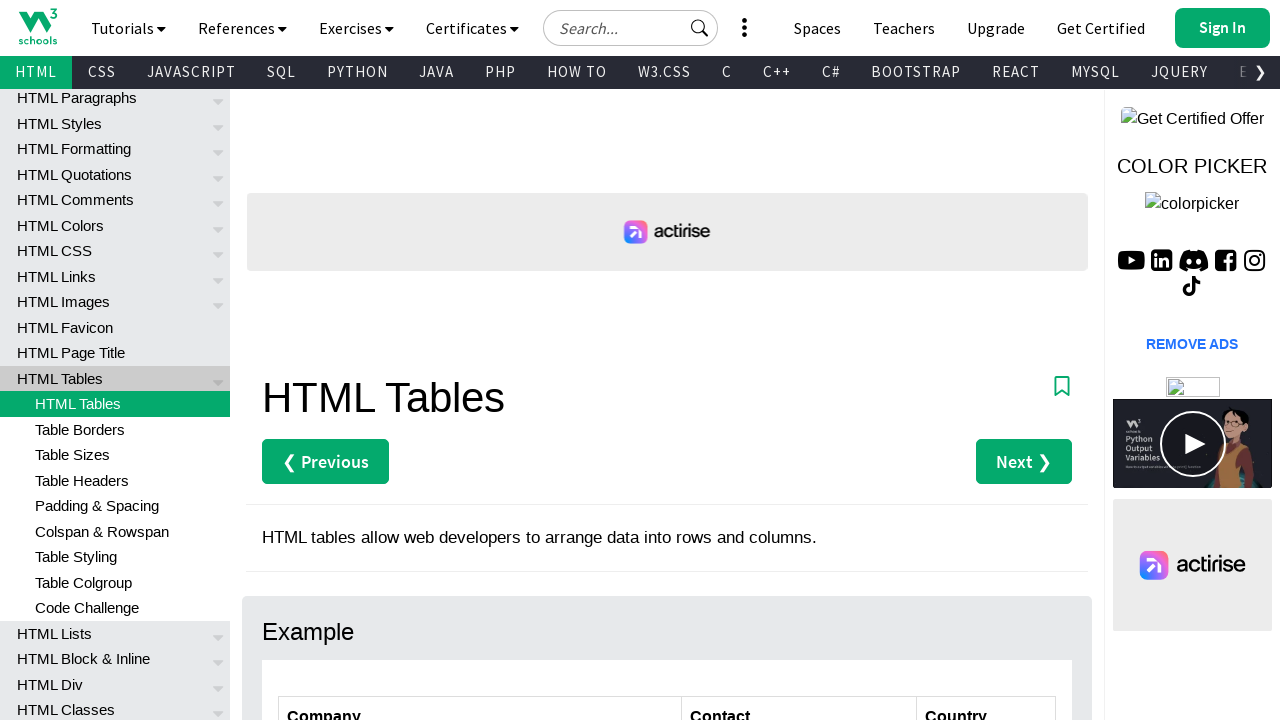

Retrieved cells from row 5, found 3 cells
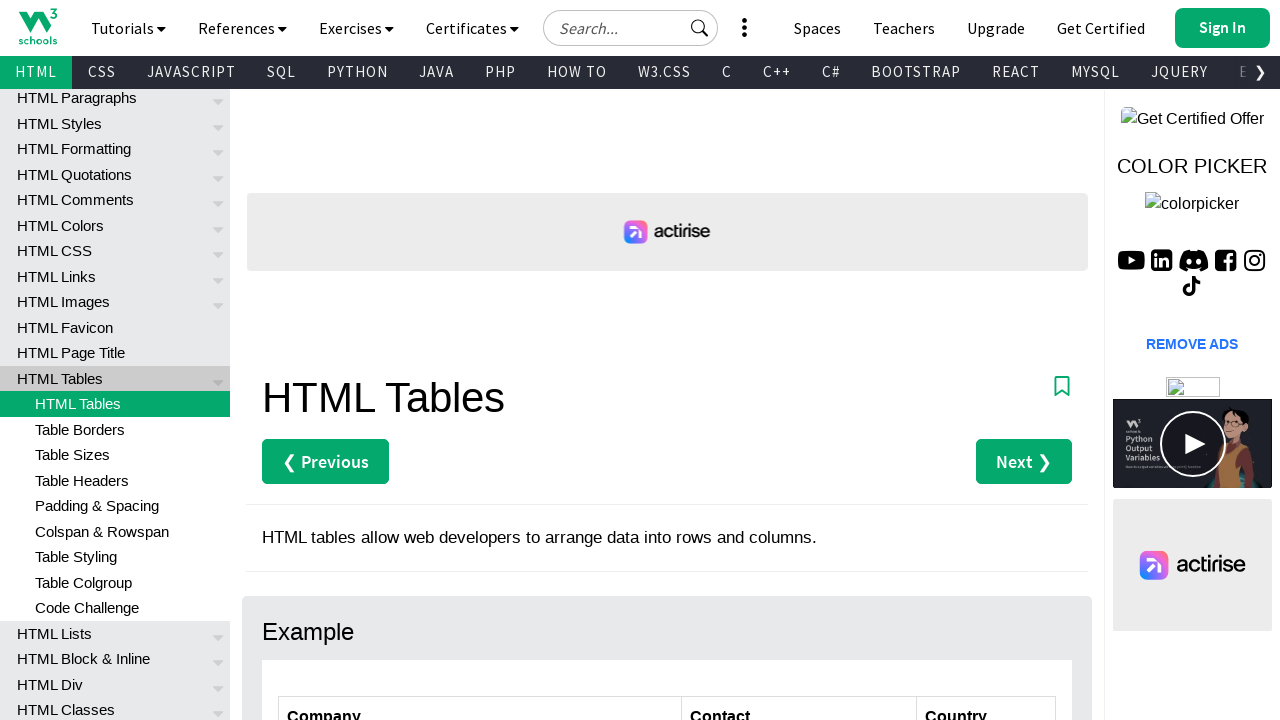

Retrieved text content from row 5, cell 1: 'Island Trading'
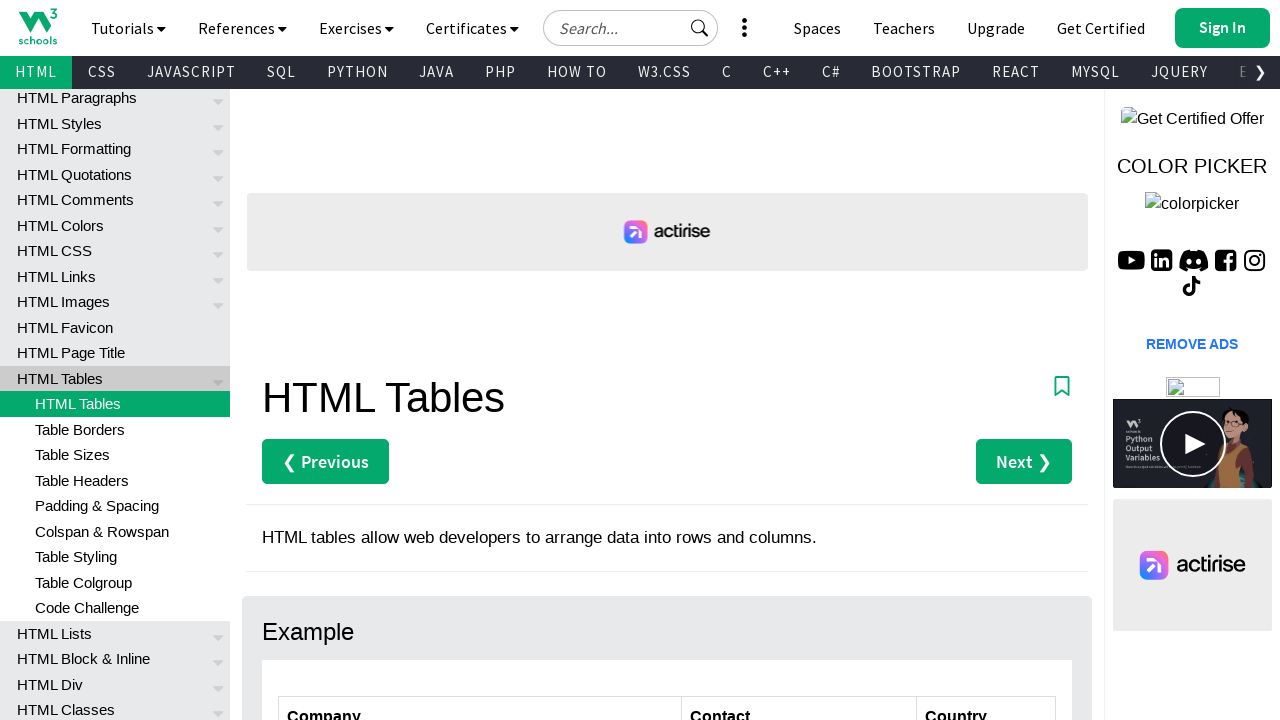

Retrieved text content from row 5, cell 2: 'Helen Bennett'
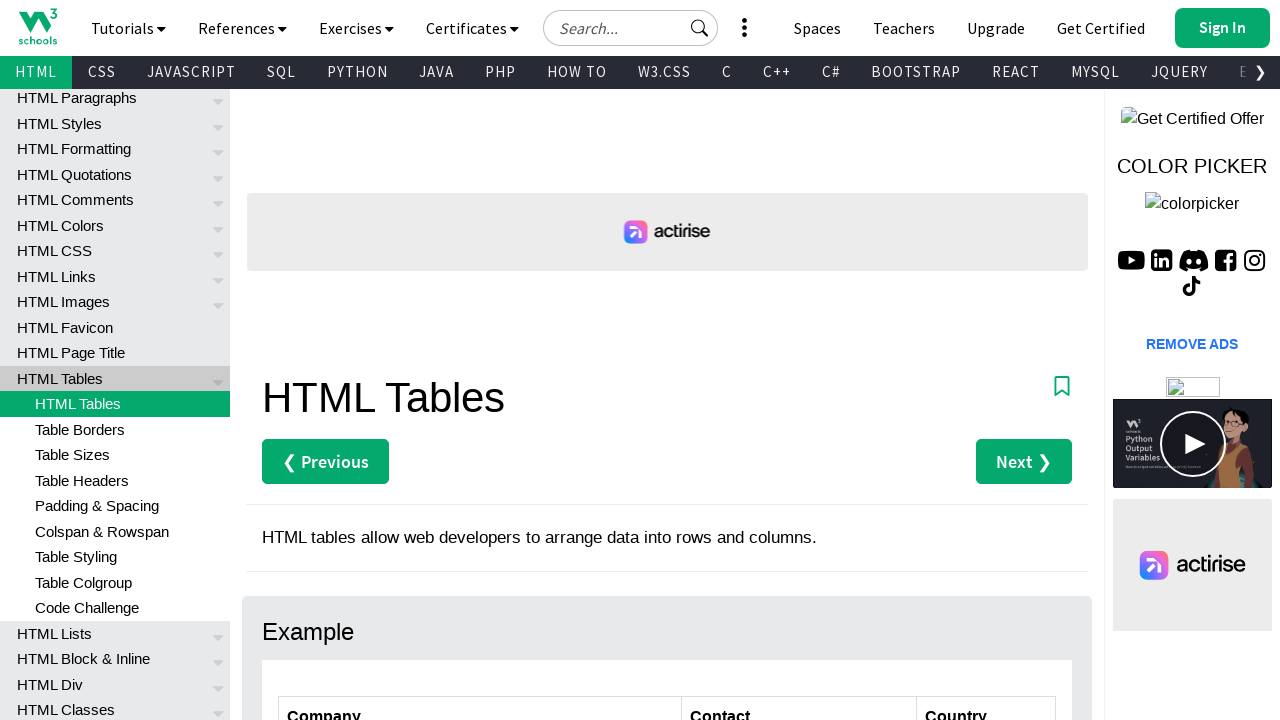

Retrieved text content from row 5, cell 3: 'UK'
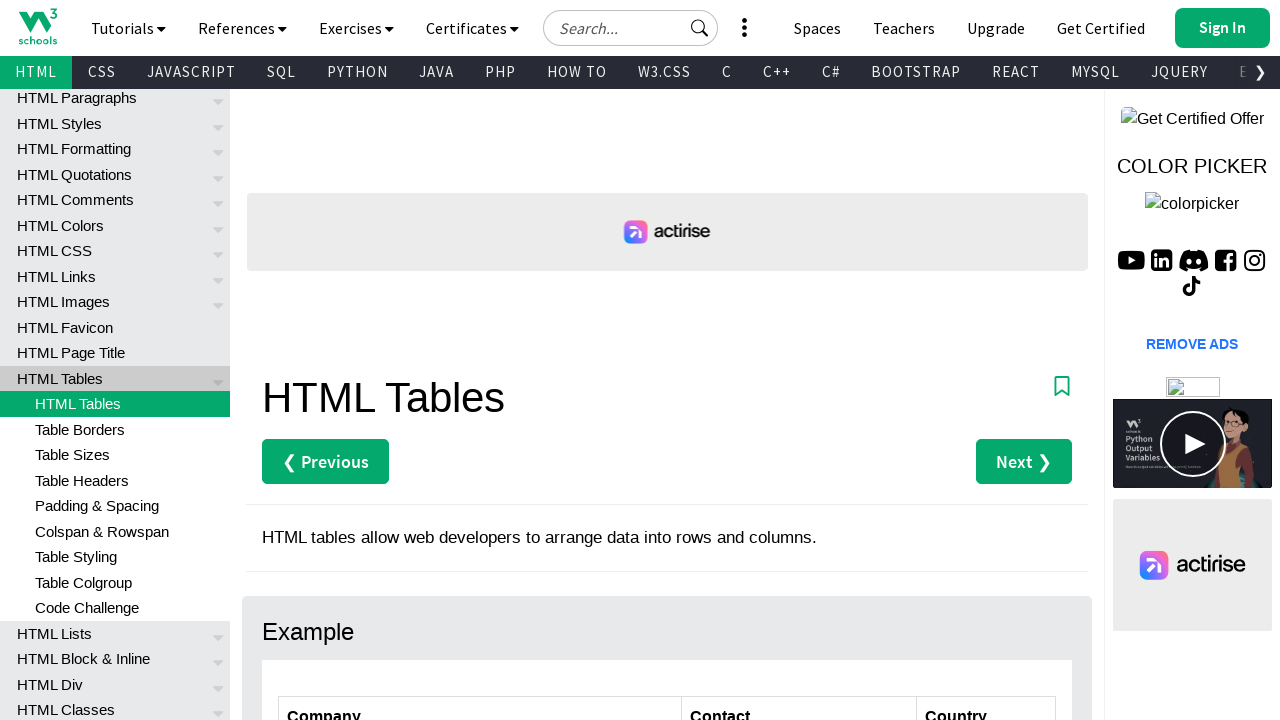

Retrieved cells from row 6, found 3 cells
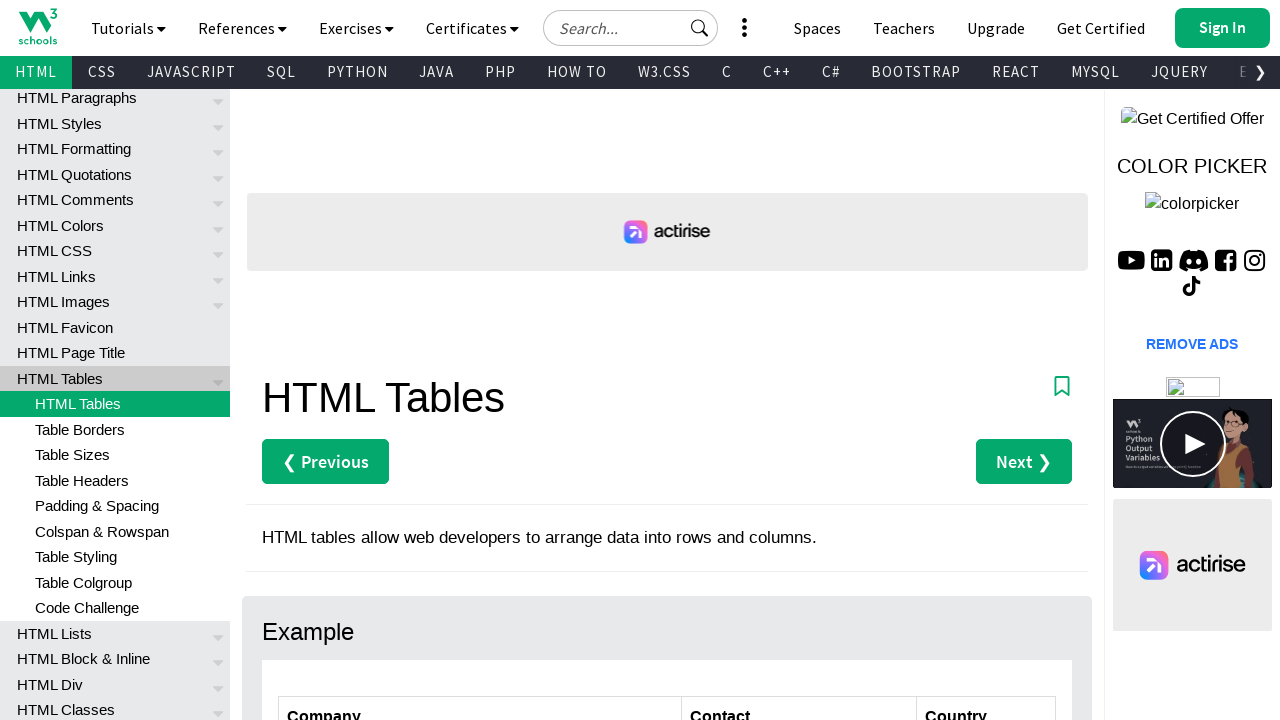

Retrieved text content from row 6, cell 1: 'Laughing Bacchus Winecellars'
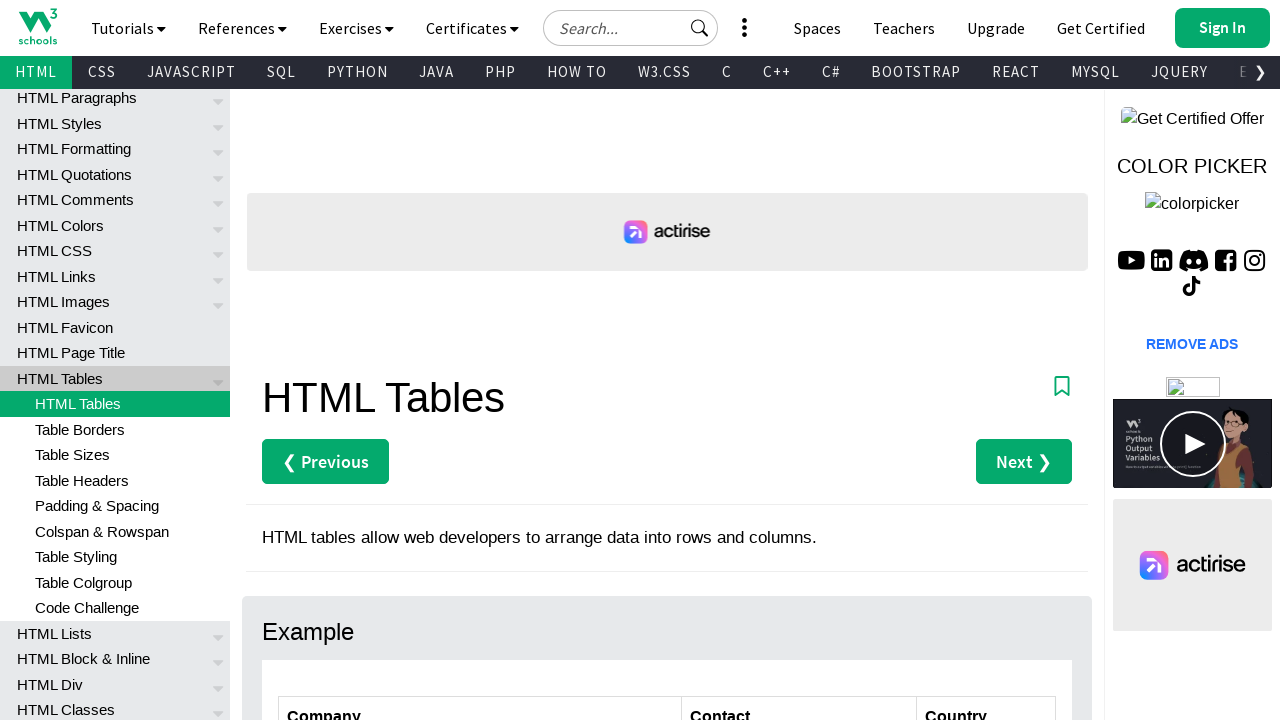

Retrieved text content from row 6, cell 2: 'Yoshi Tannamuri'
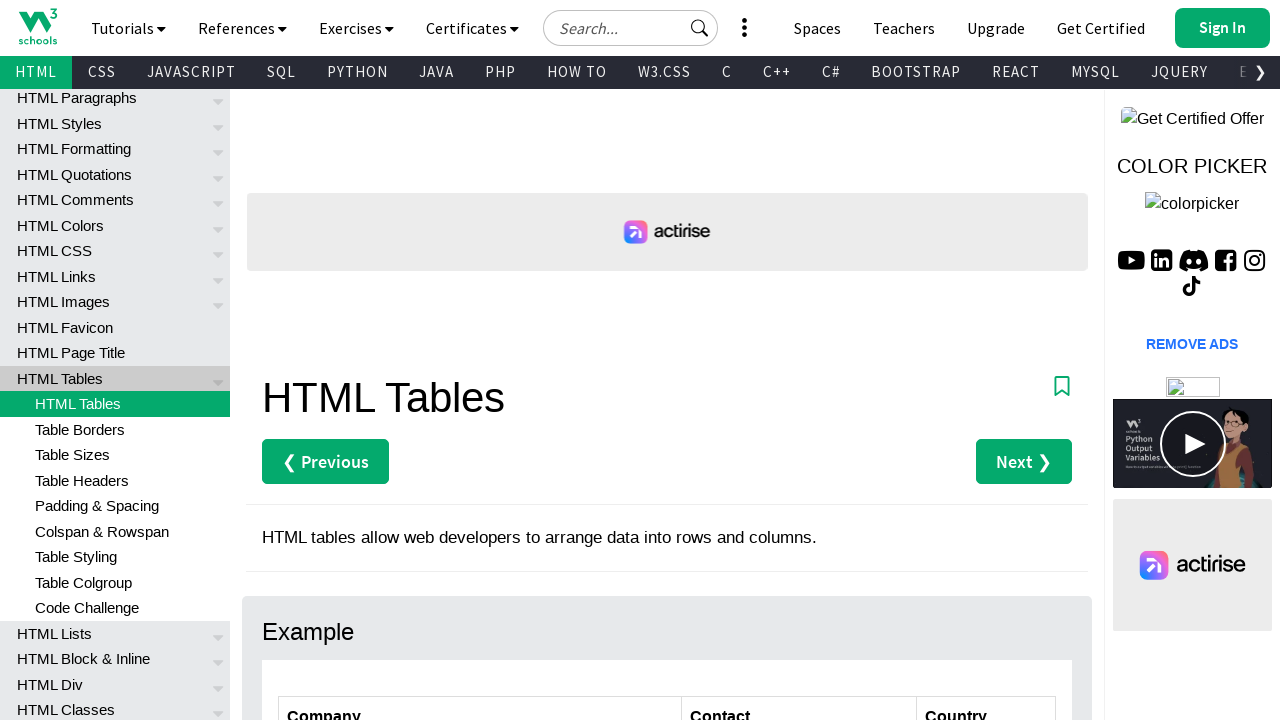

Retrieved text content from row 6, cell 3: 'Canada'
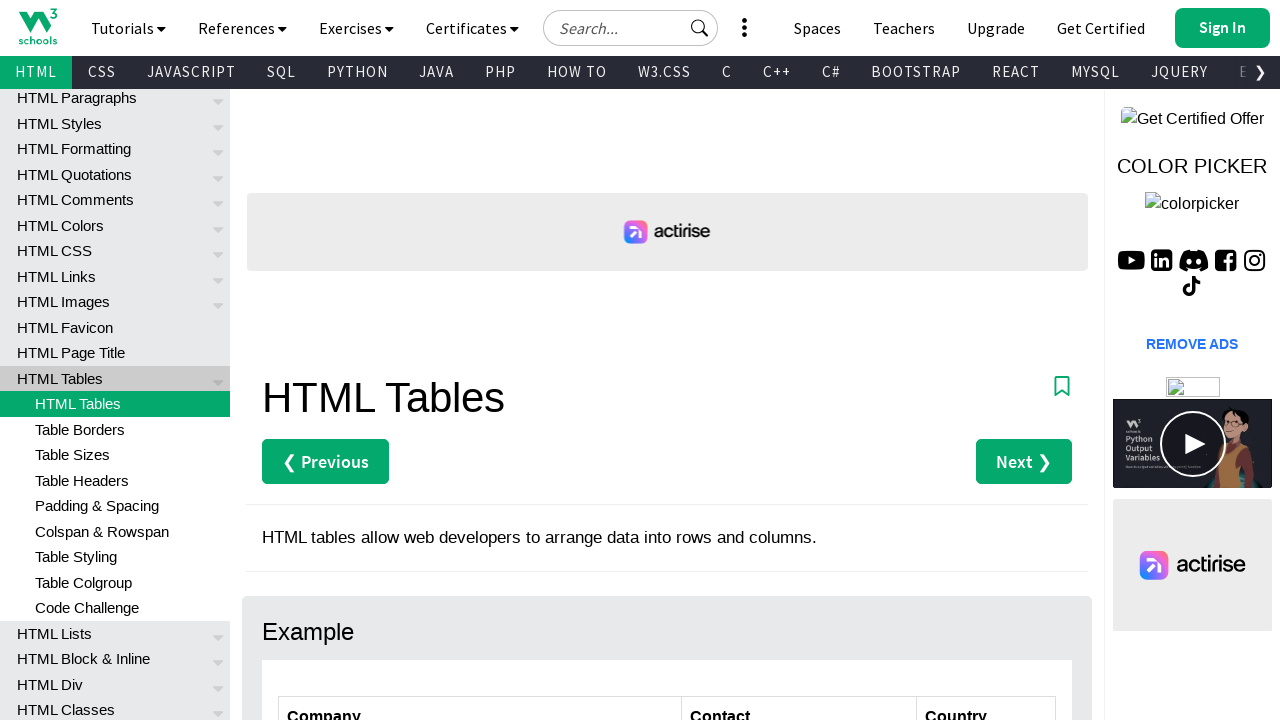

Retrieved cells from row 7, found 3 cells
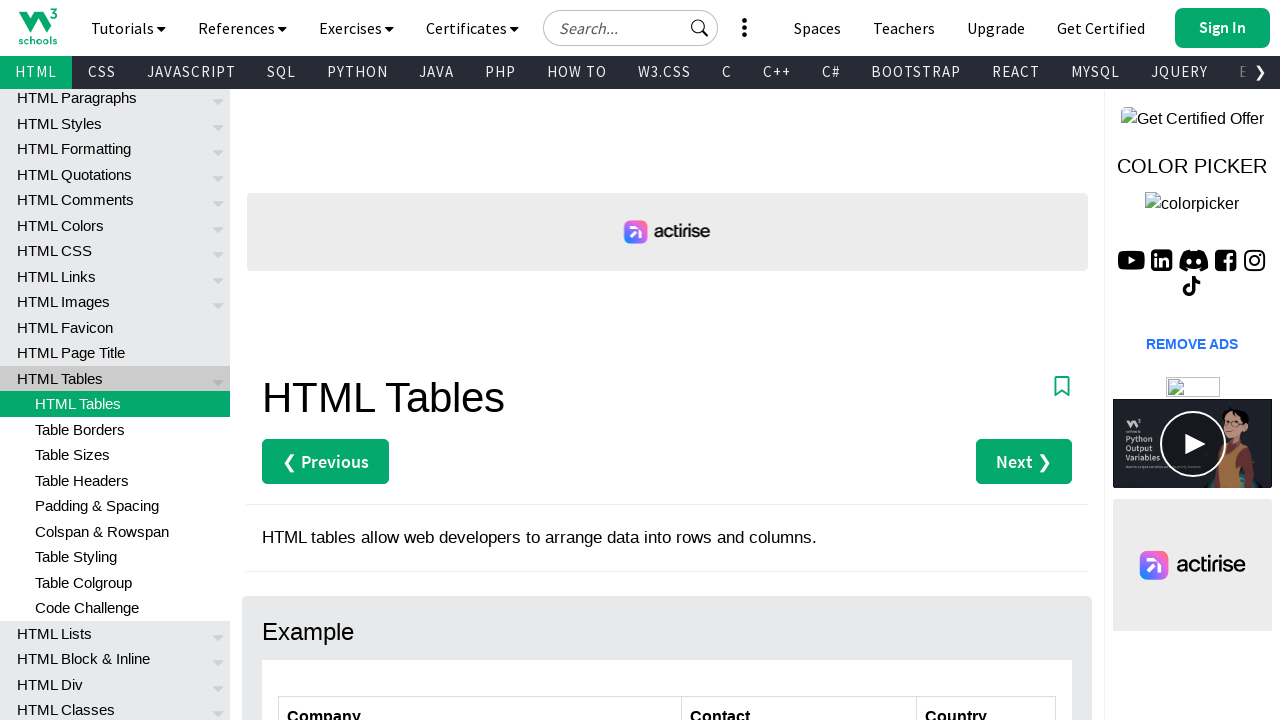

Retrieved text content from row 7, cell 1: 'Magazzini Alimentari Riuniti'
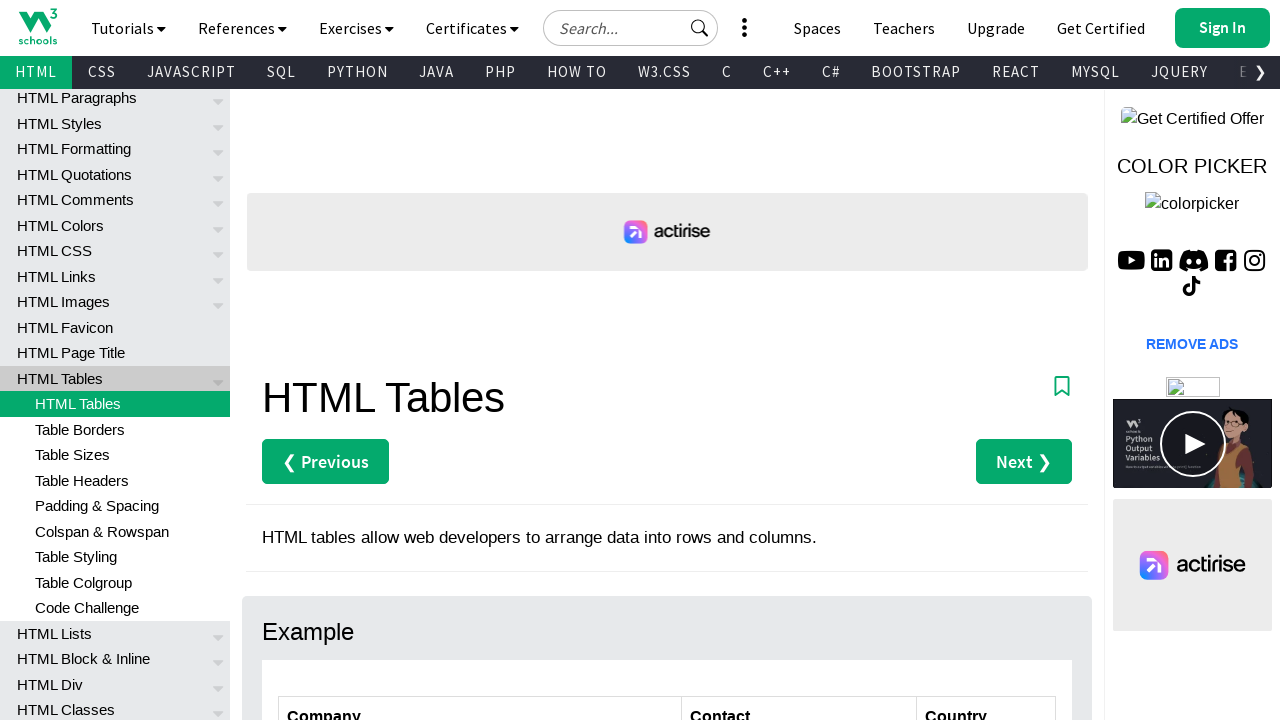

Retrieved text content from row 7, cell 2: 'Giovanni Rovelli'
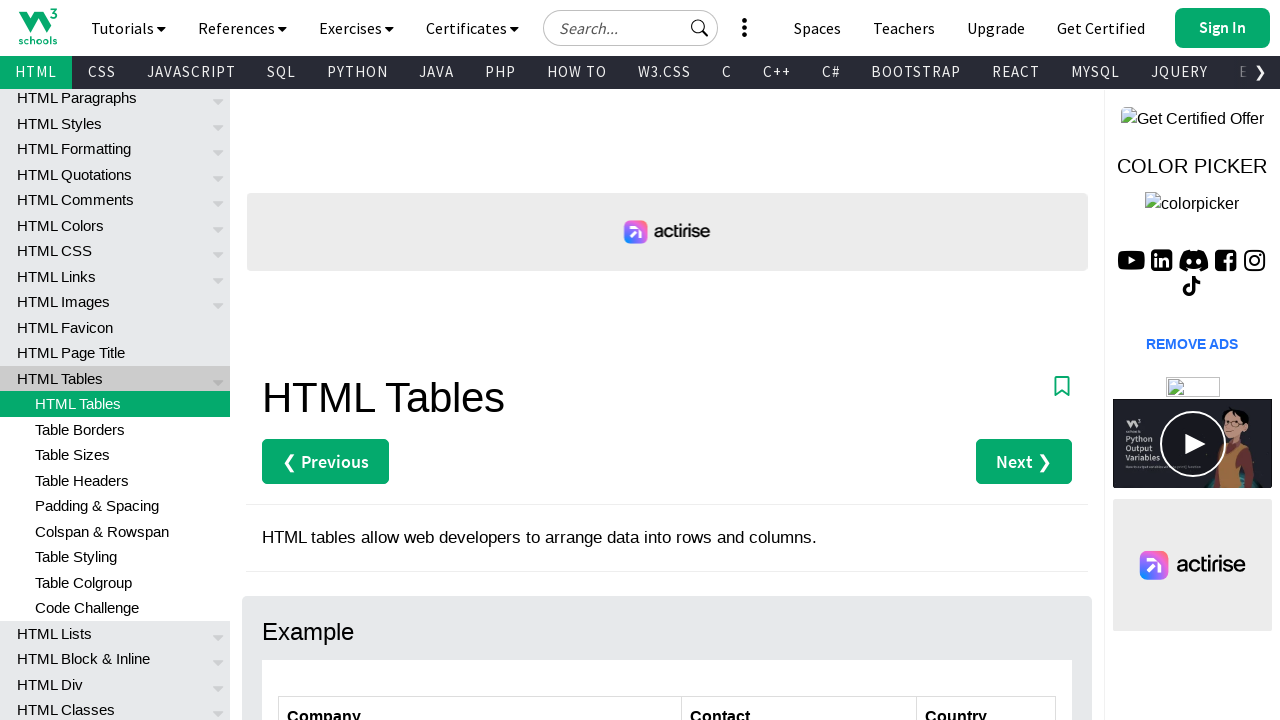

Retrieved text content from row 7, cell 3: 'Italy'
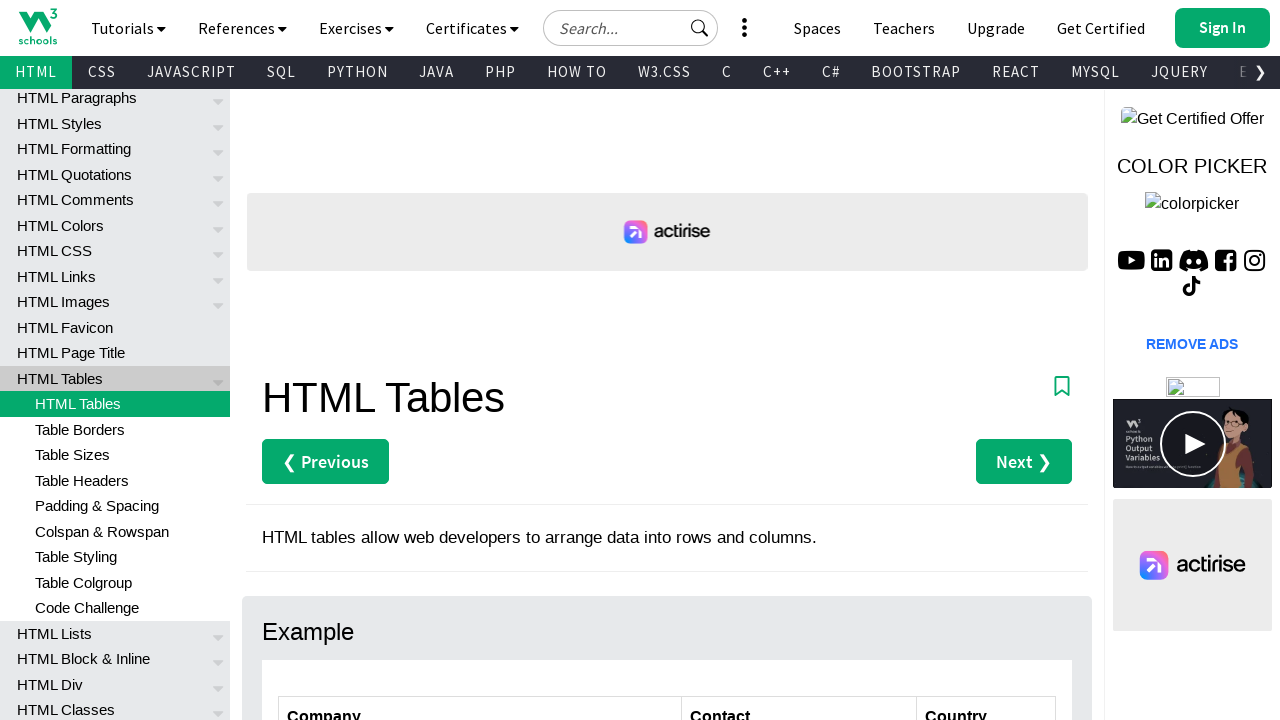

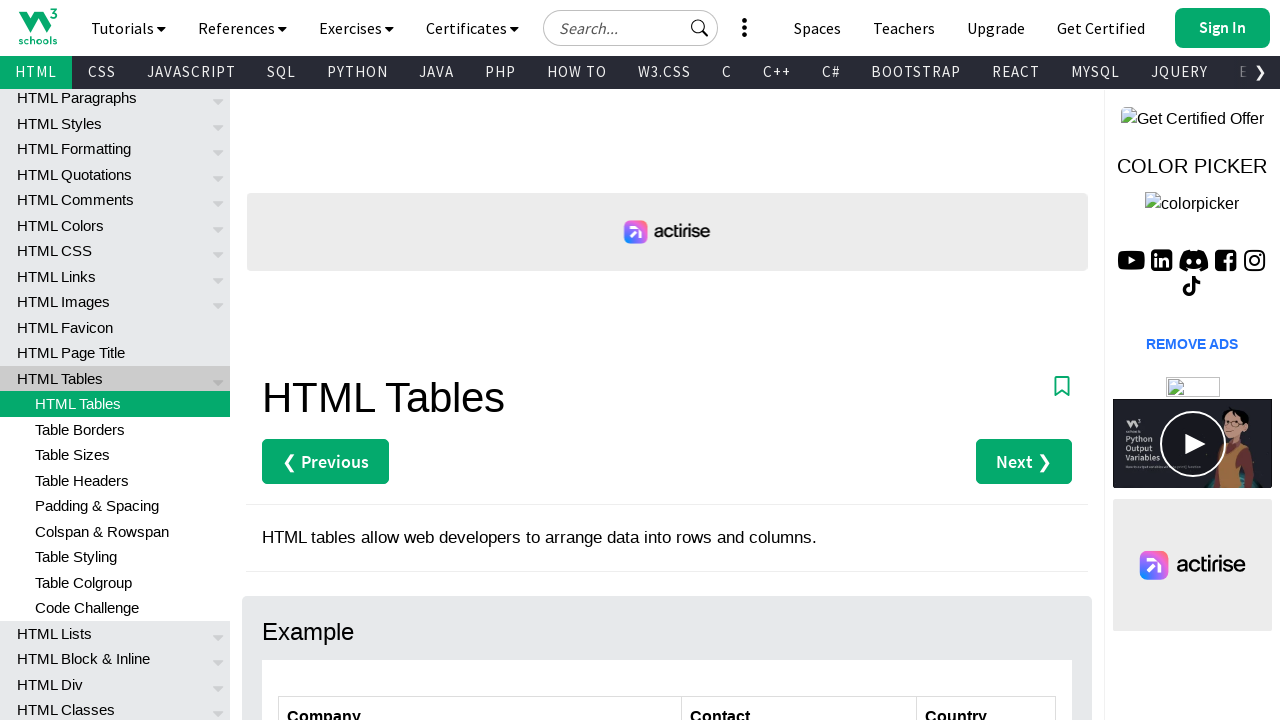